Tests clearing the complete state of all items by checking then unchecking the "Mark all as complete" checkbox.

Starting URL: https://demo.playwright.dev/todomvc

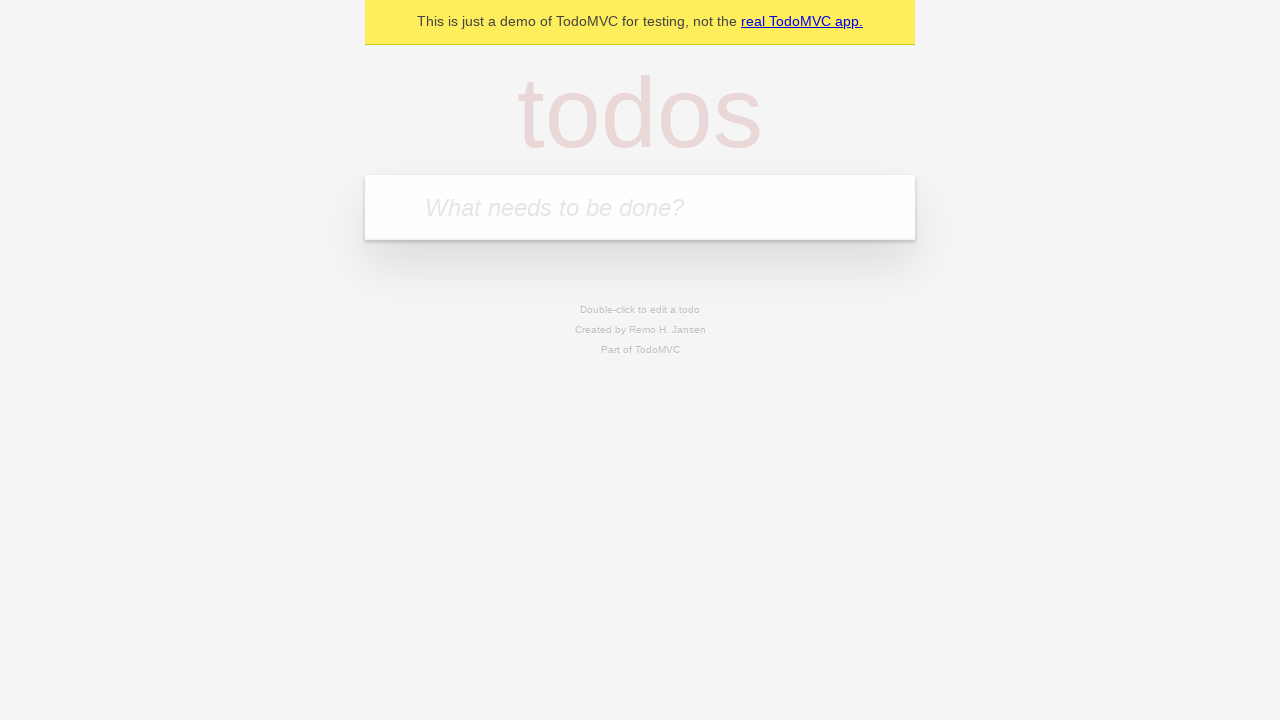

Filled todo input with 'buy some cheese' on internal:attr=[placeholder="What needs to be done?"i]
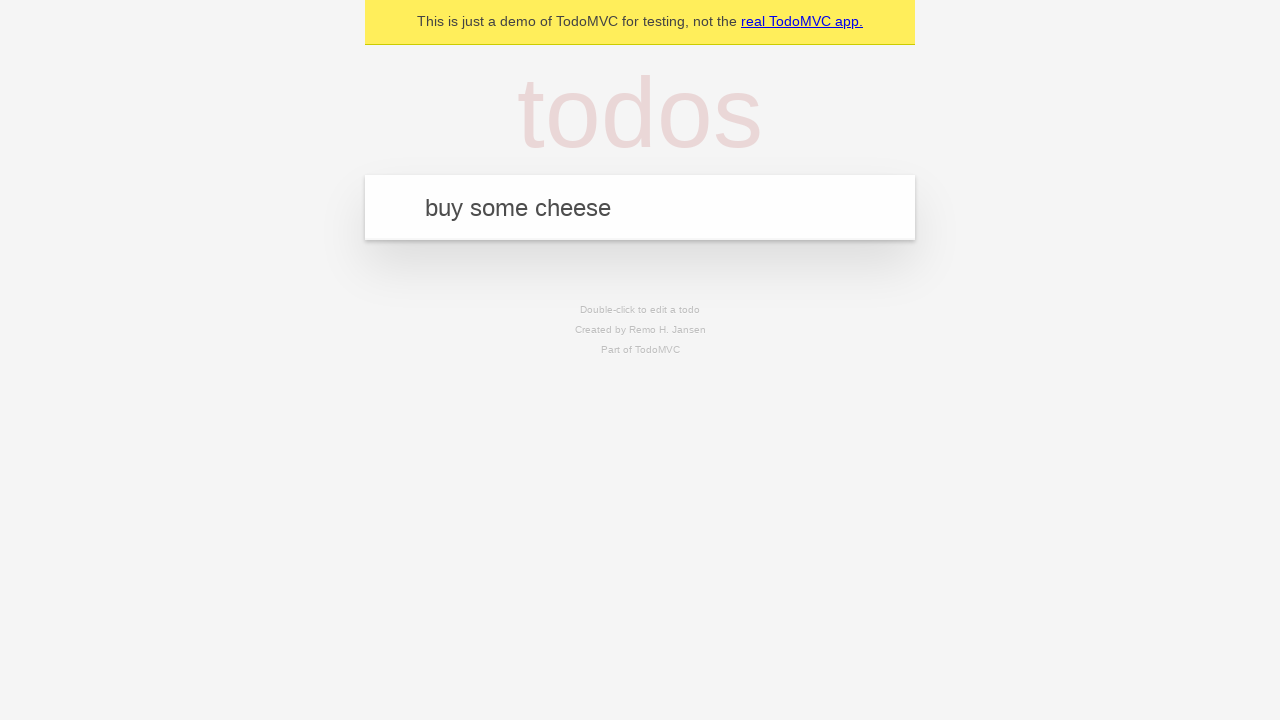

Pressed Enter to create first todo on internal:attr=[placeholder="What needs to be done?"i]
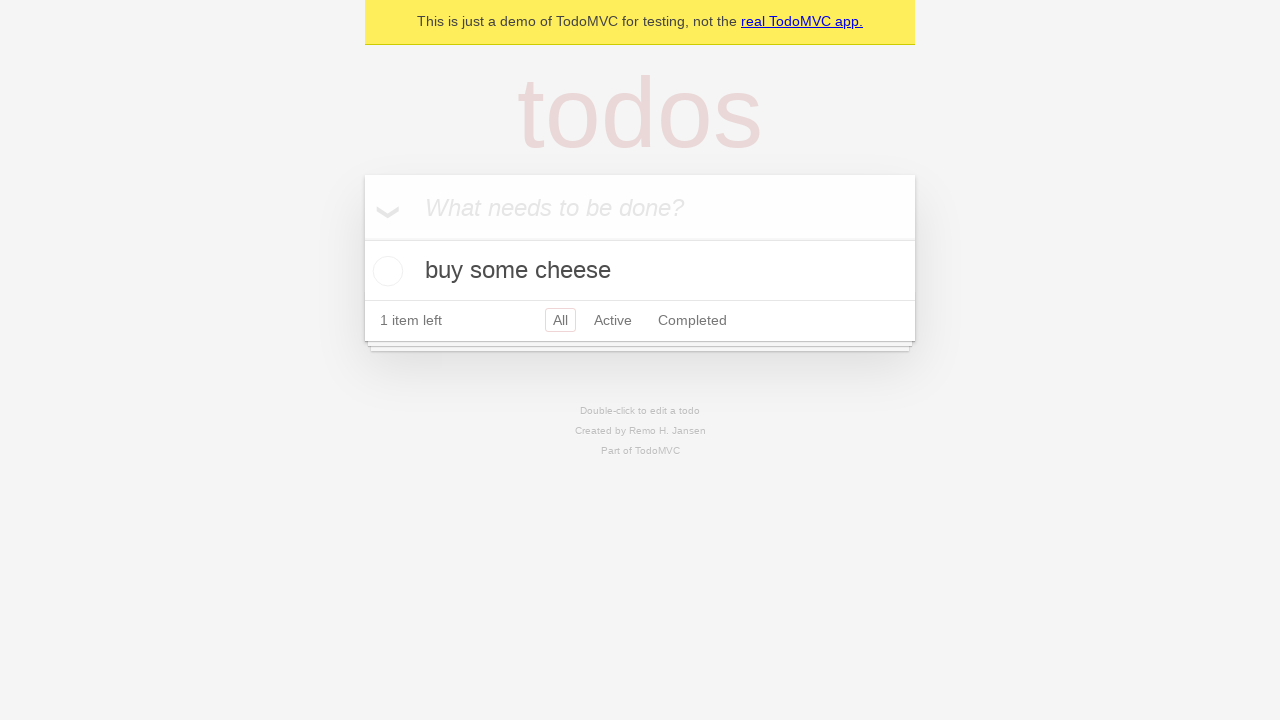

Filled todo input with 'feed the cat' on internal:attr=[placeholder="What needs to be done?"i]
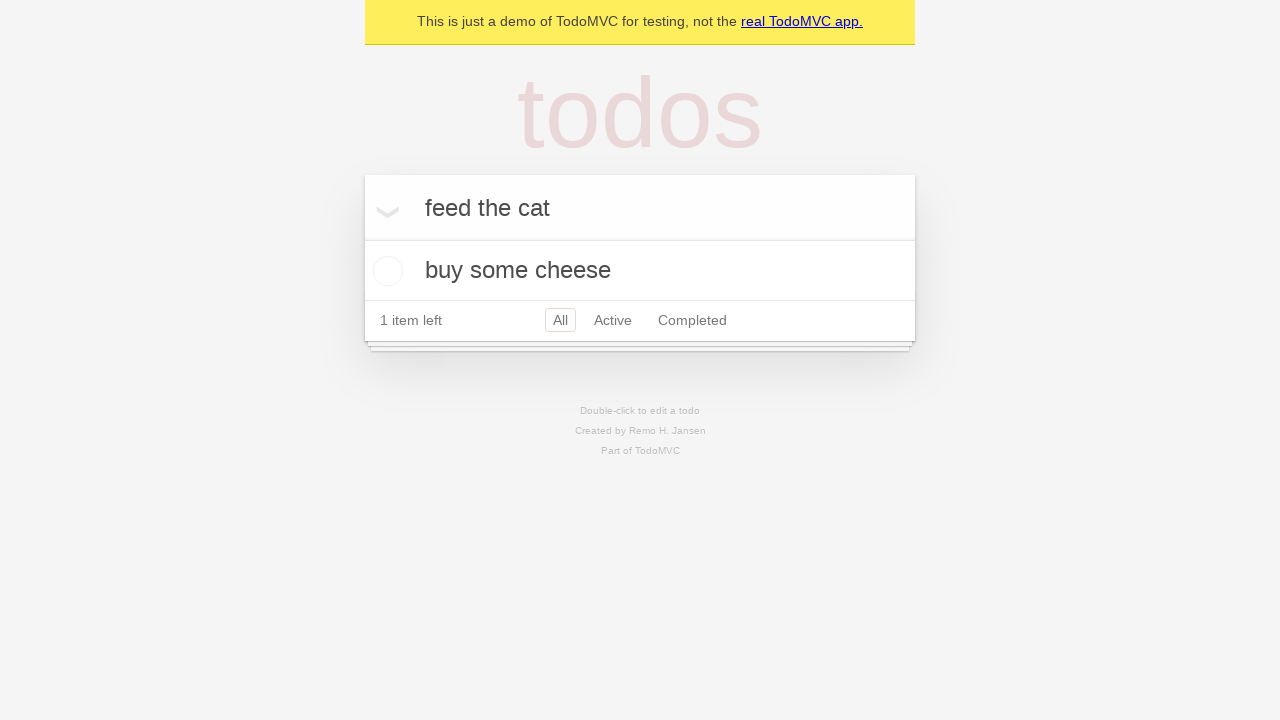

Pressed Enter to create second todo on internal:attr=[placeholder="What needs to be done?"i]
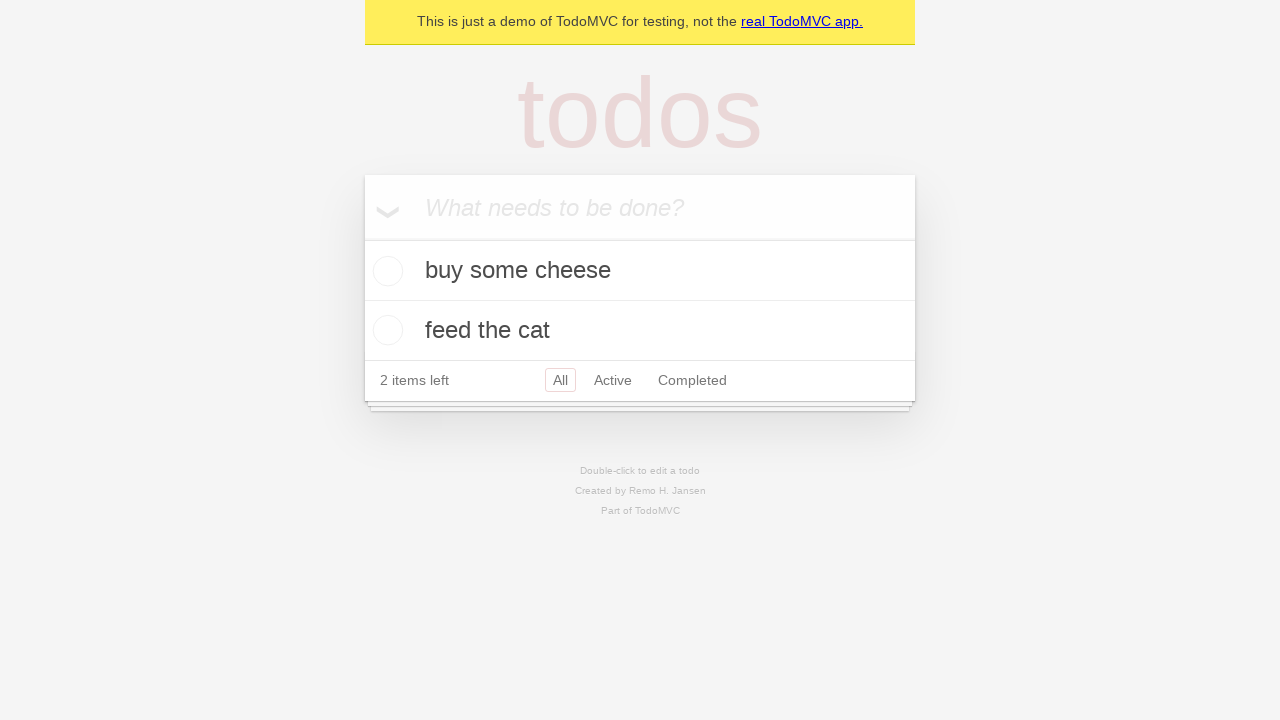

Filled todo input with 'book a doctors appointment' on internal:attr=[placeholder="What needs to be done?"i]
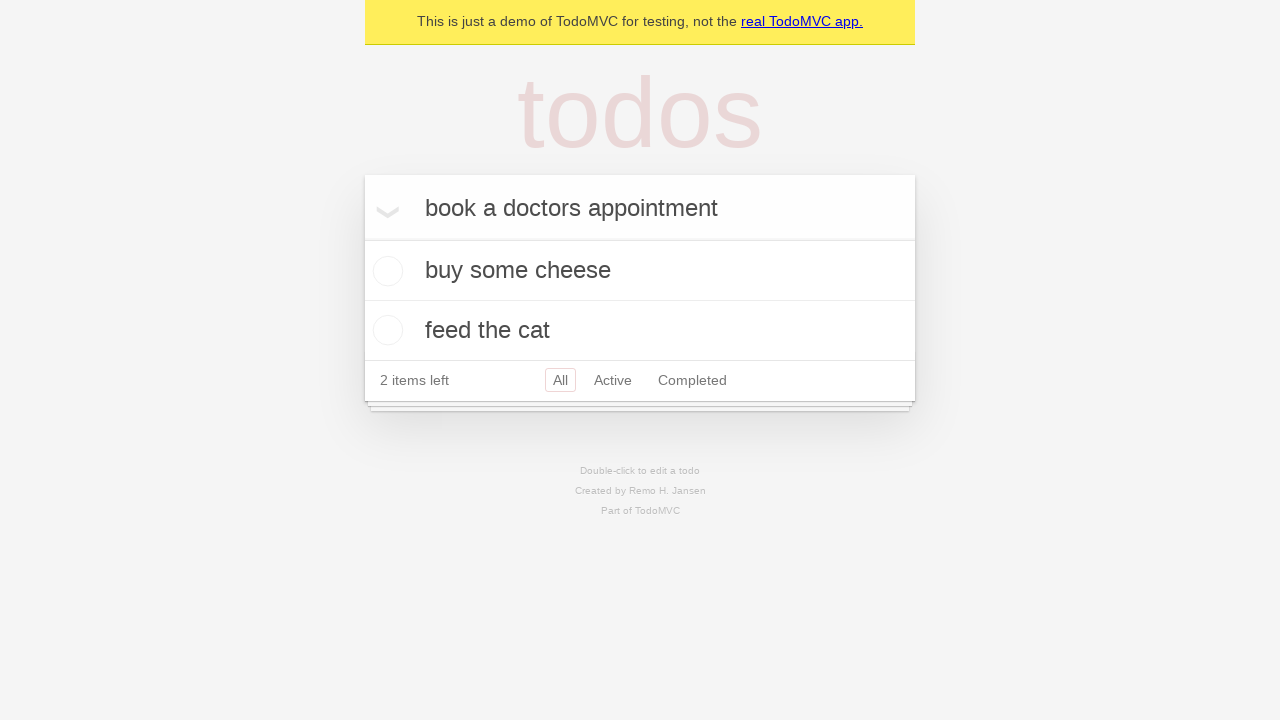

Pressed Enter to create third todo on internal:attr=[placeholder="What needs to be done?"i]
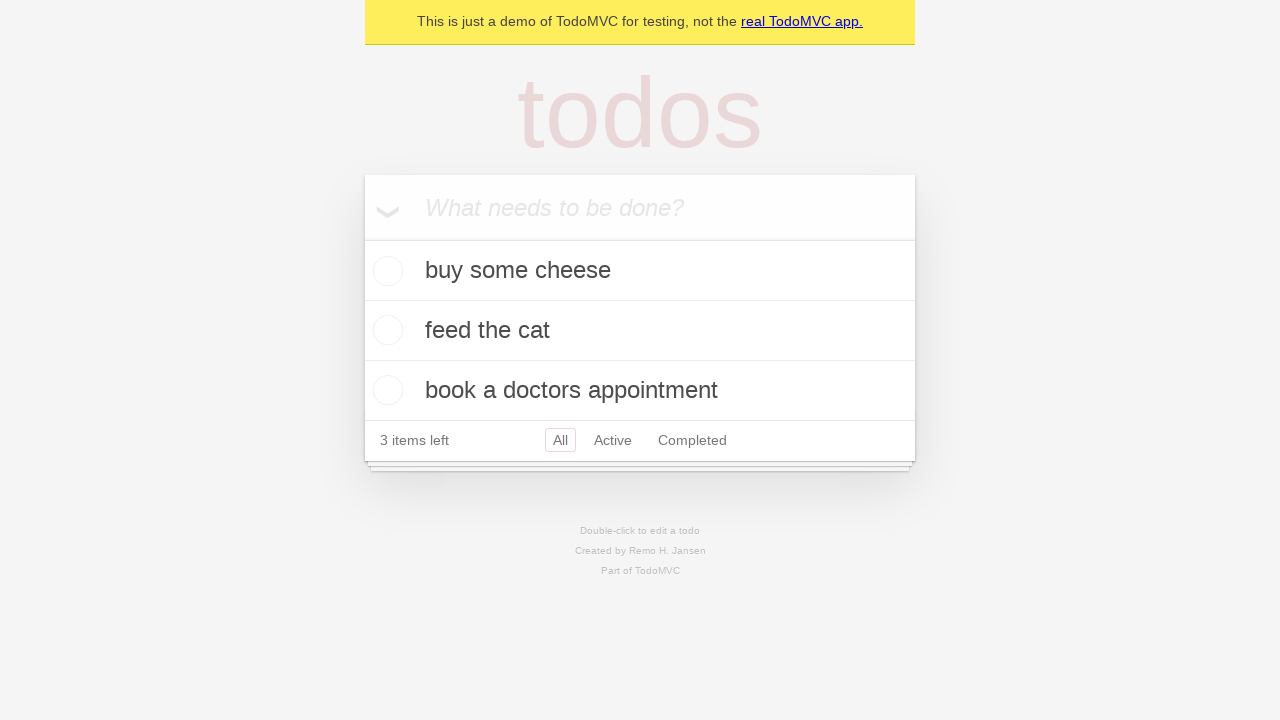

Checked 'Mark all as complete' checkbox to mark all todos as complete at (362, 238) on internal:label="Mark all as complete"i
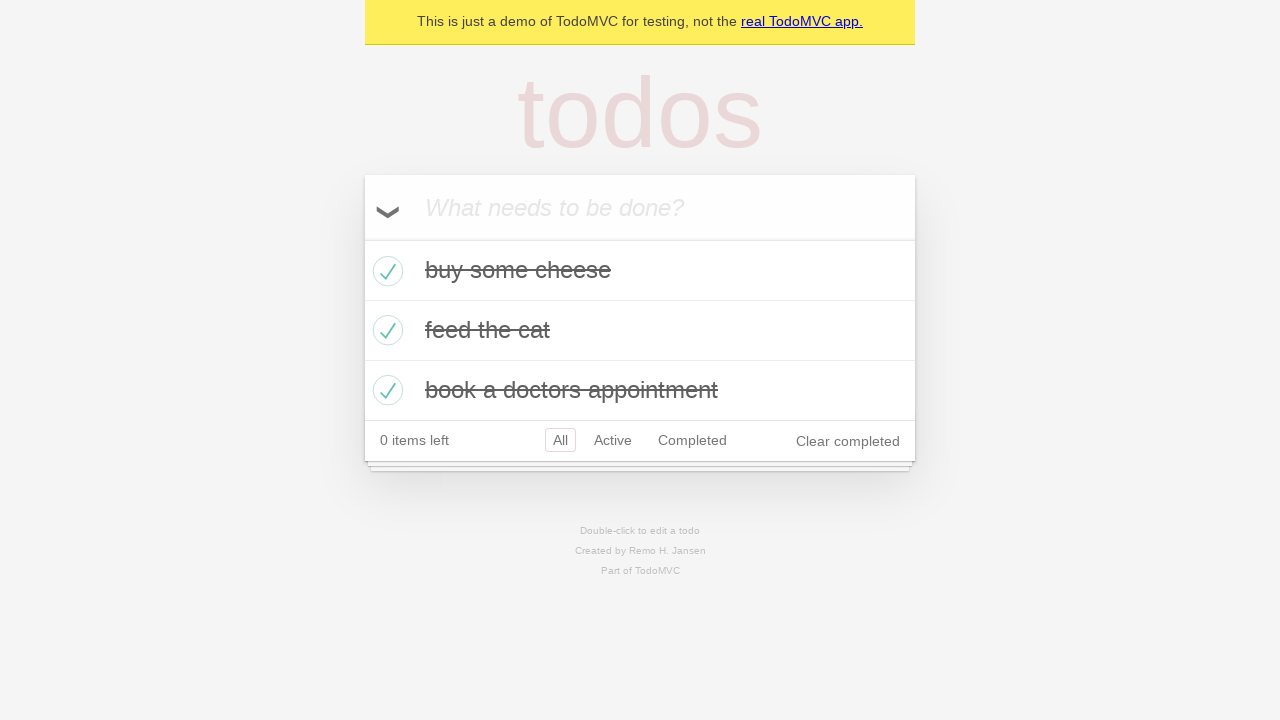

Unchecked 'Mark all as complete' checkbox to clear complete state of all todos at (362, 238) on internal:label="Mark all as complete"i
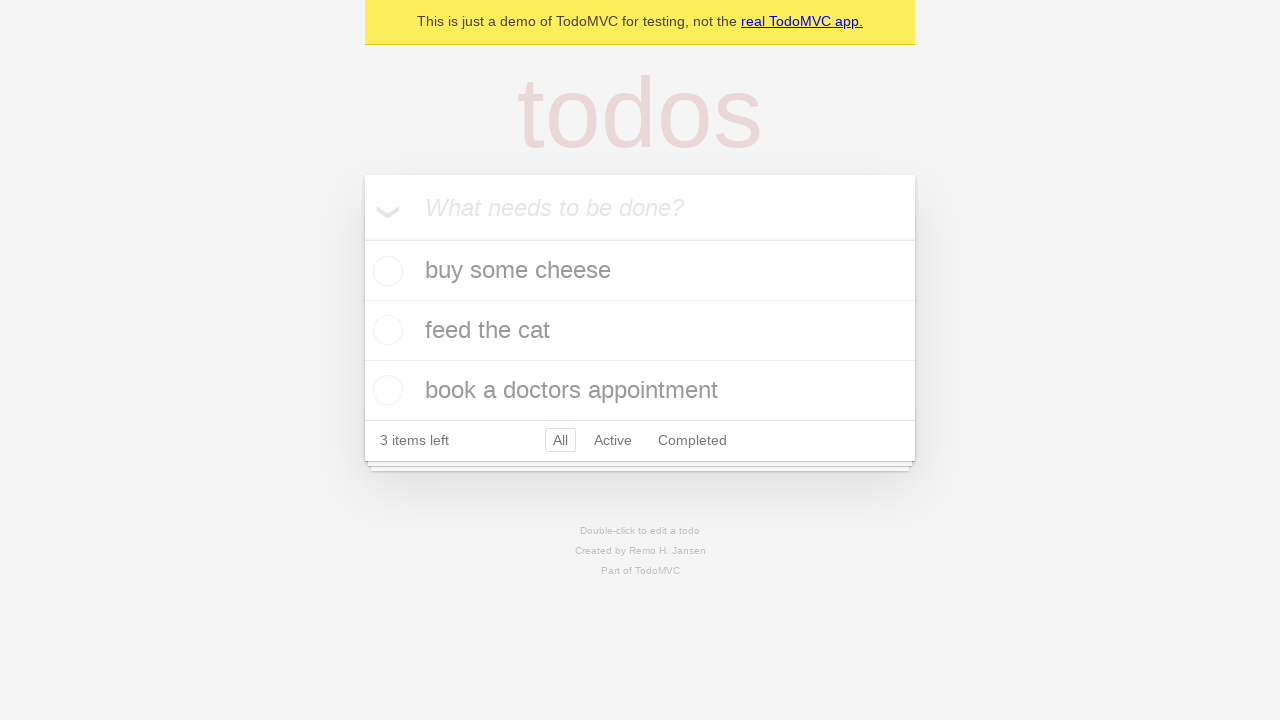

Verified todo items are displayed and not marked as complete
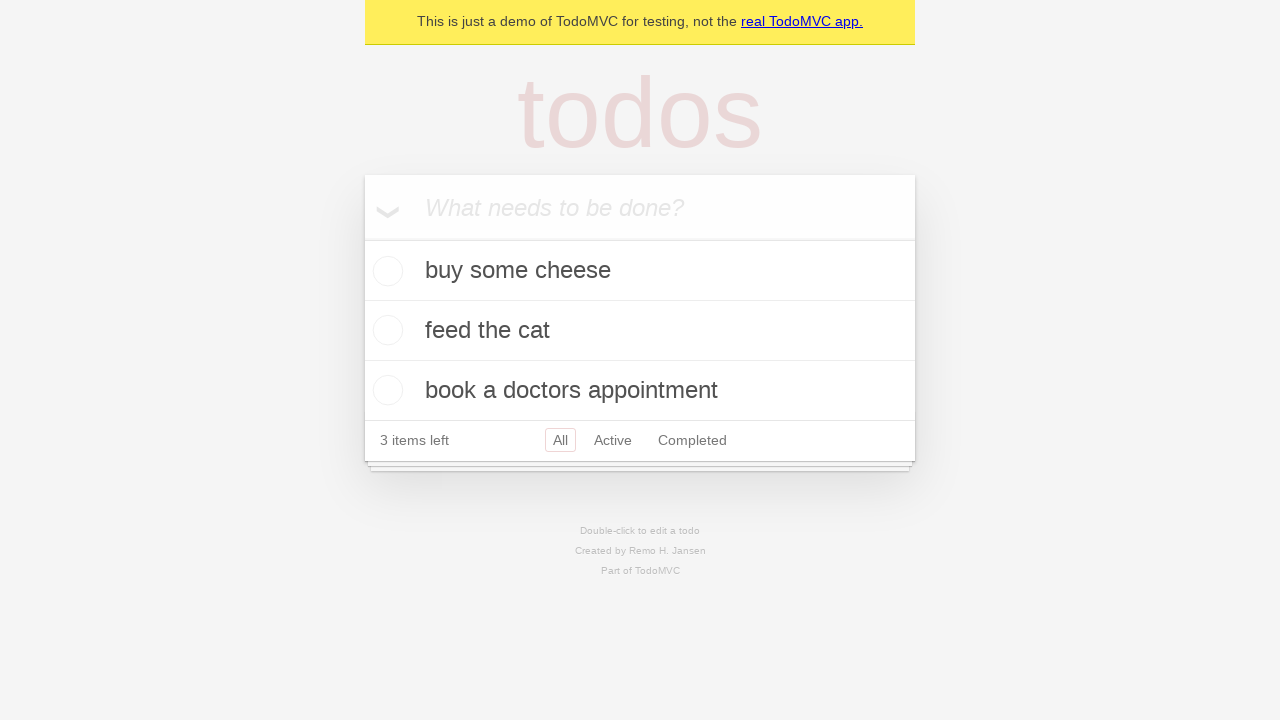

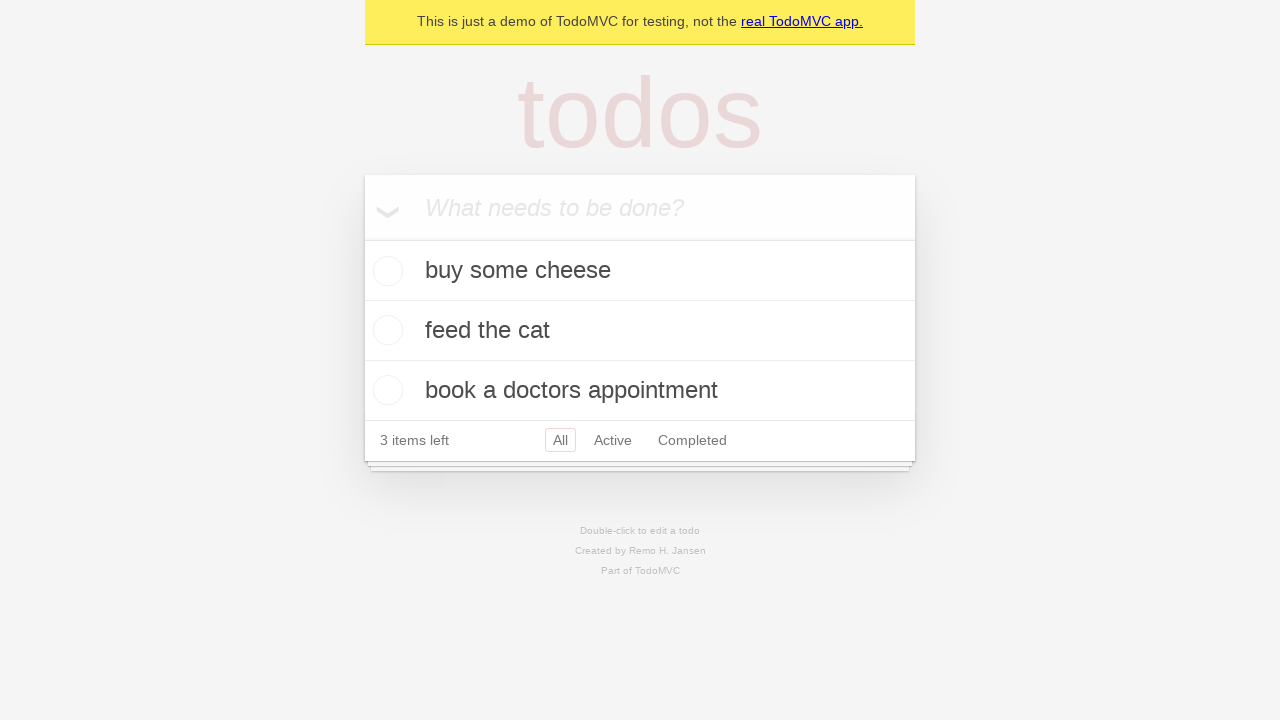